Clicks the "Remember me" checkbox and verifies that it becomes selected

Starting URL: https://www.techlearn.in/admin

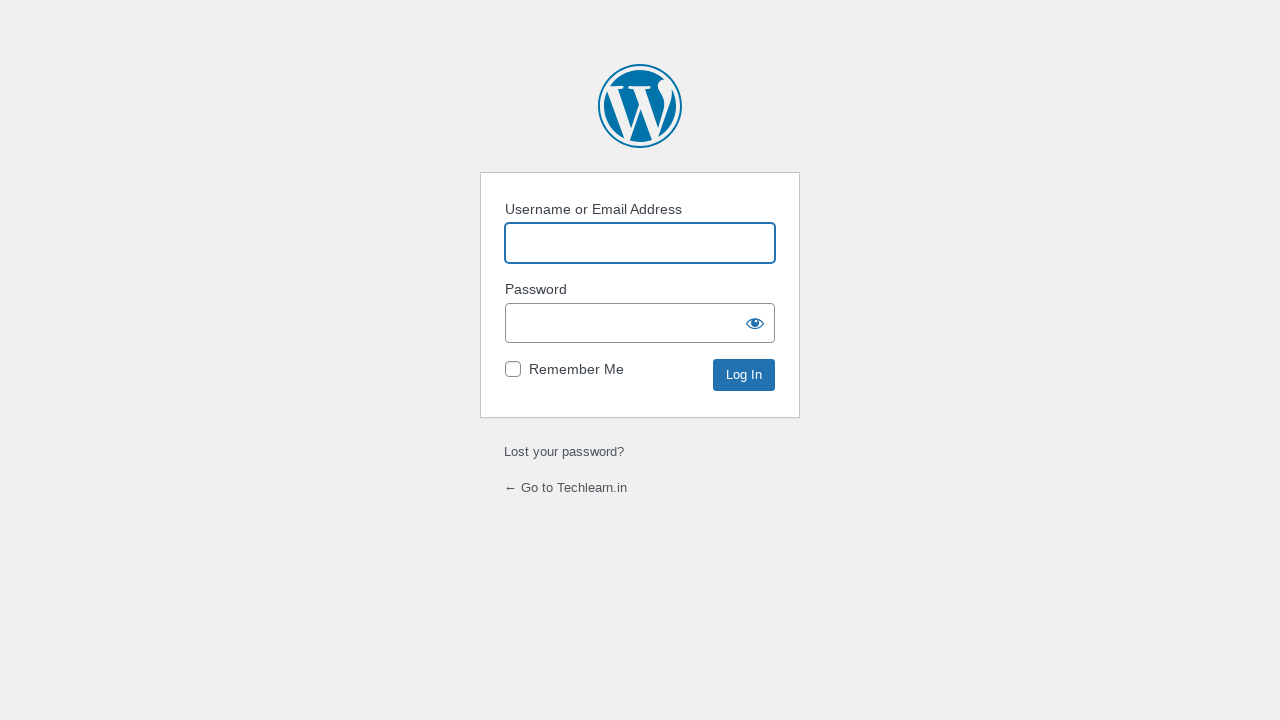

Located the 'Remember me' checkbox element
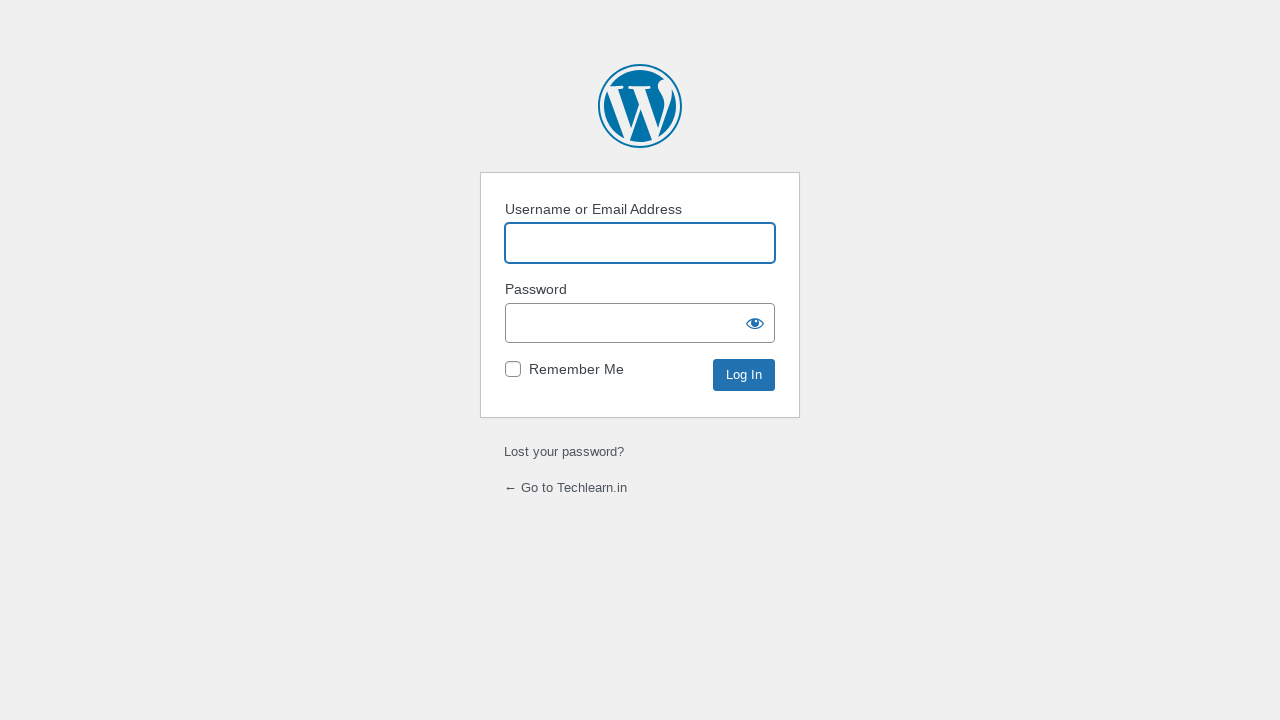

Clicked the 'Remember me' checkbox at (513, 369) on #rememberme
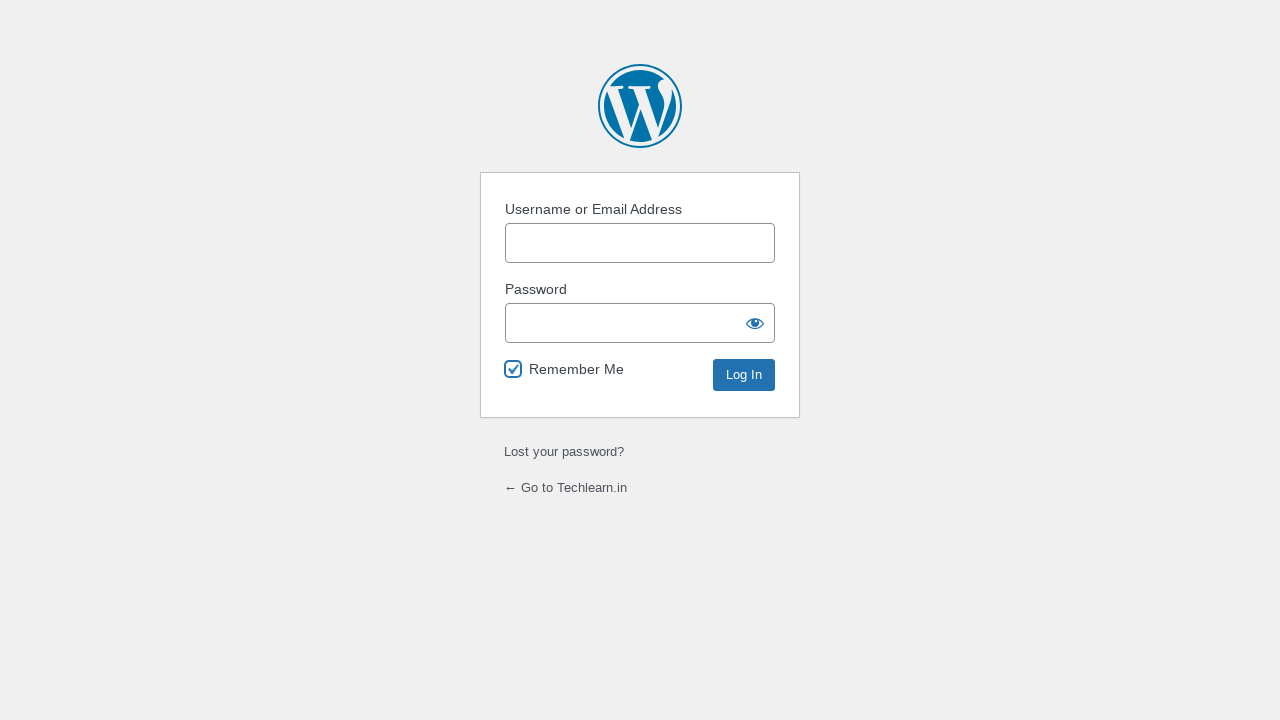

Verified that 'Remember me' checkbox is now selected
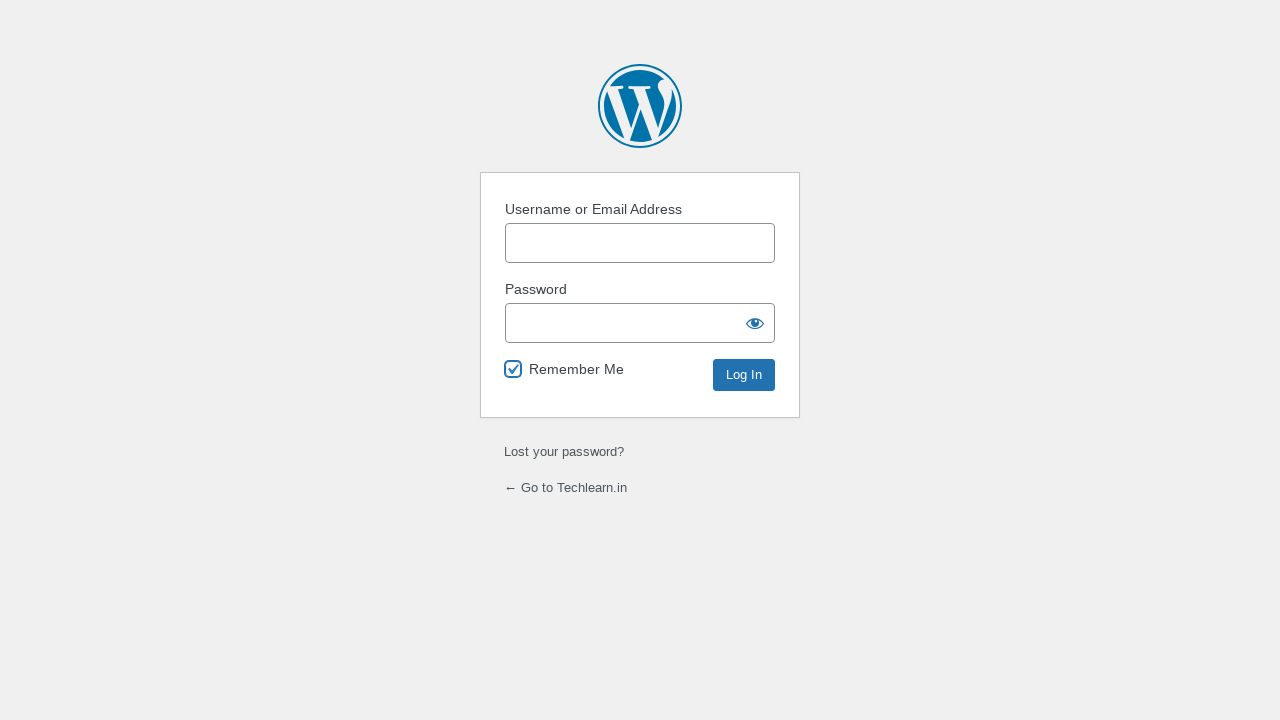

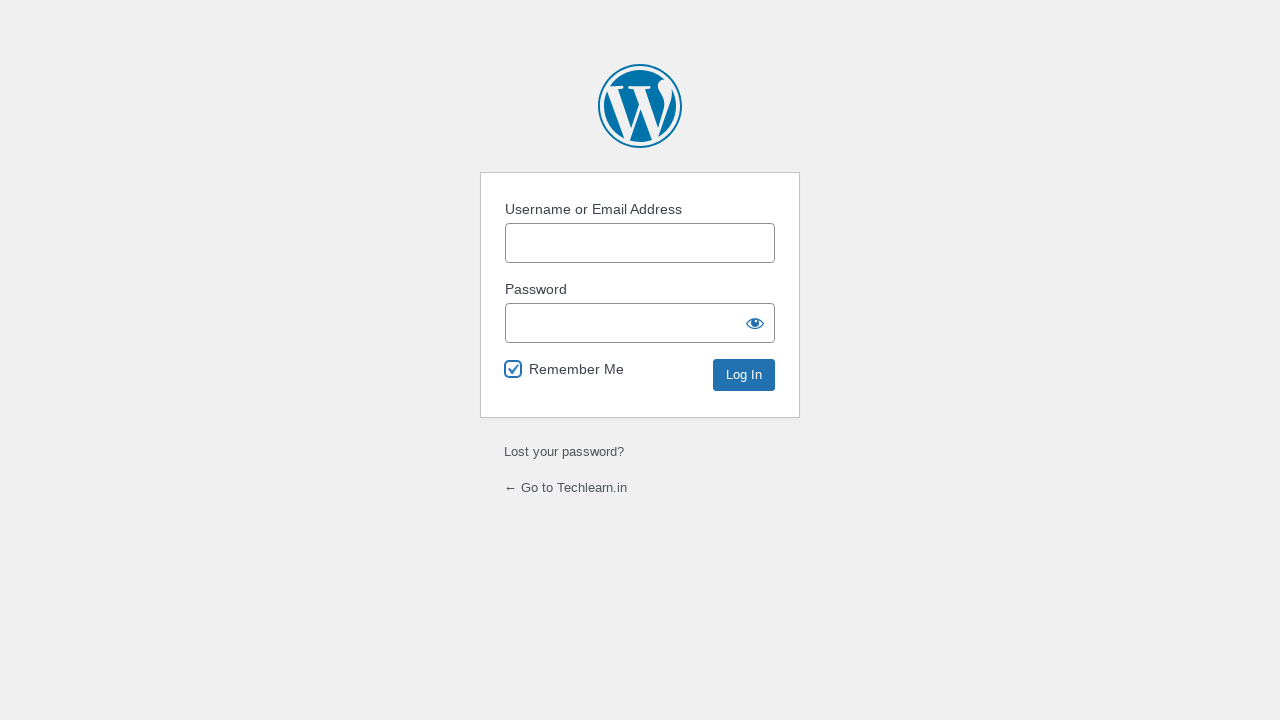